Tests a complete flight booking flow on BlazeDemo: selects departure and destination cities, chooses a flight, fills in passenger and payment details, and completes the purchase.

Starting URL: https://blazedemo.com/

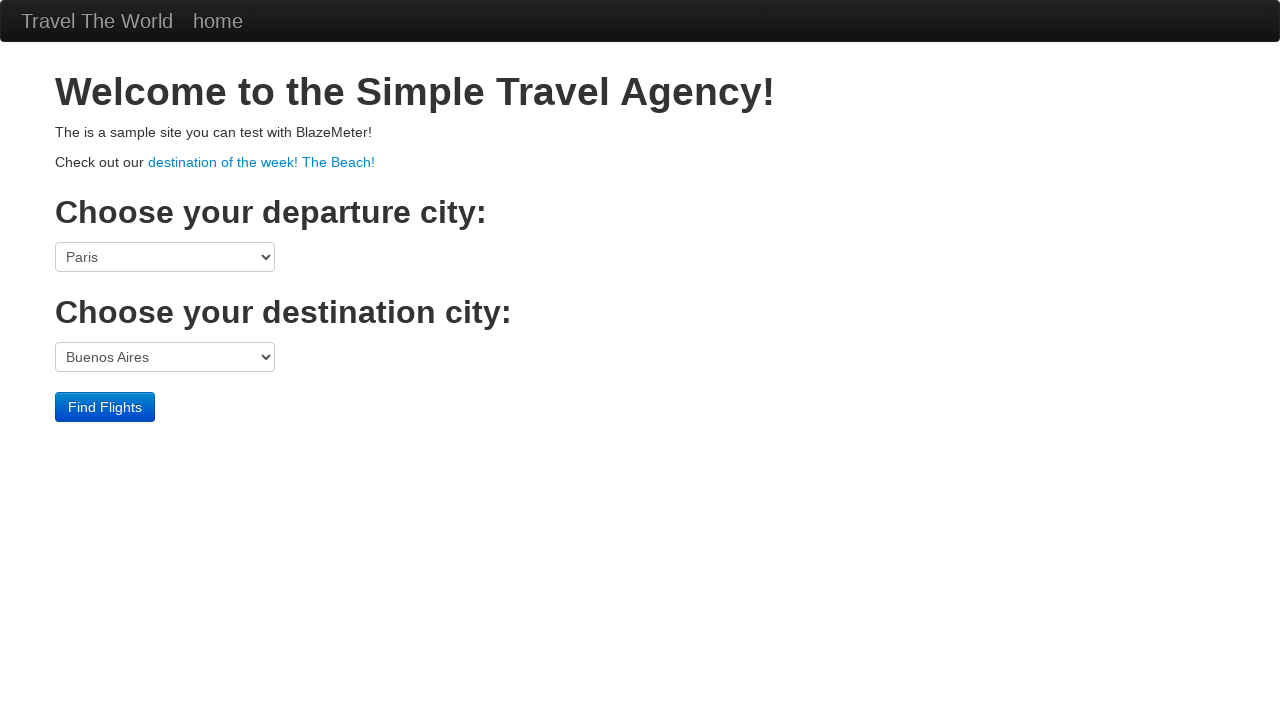

Clicked departure city dropdown at (165, 257) on select[name='fromPort']
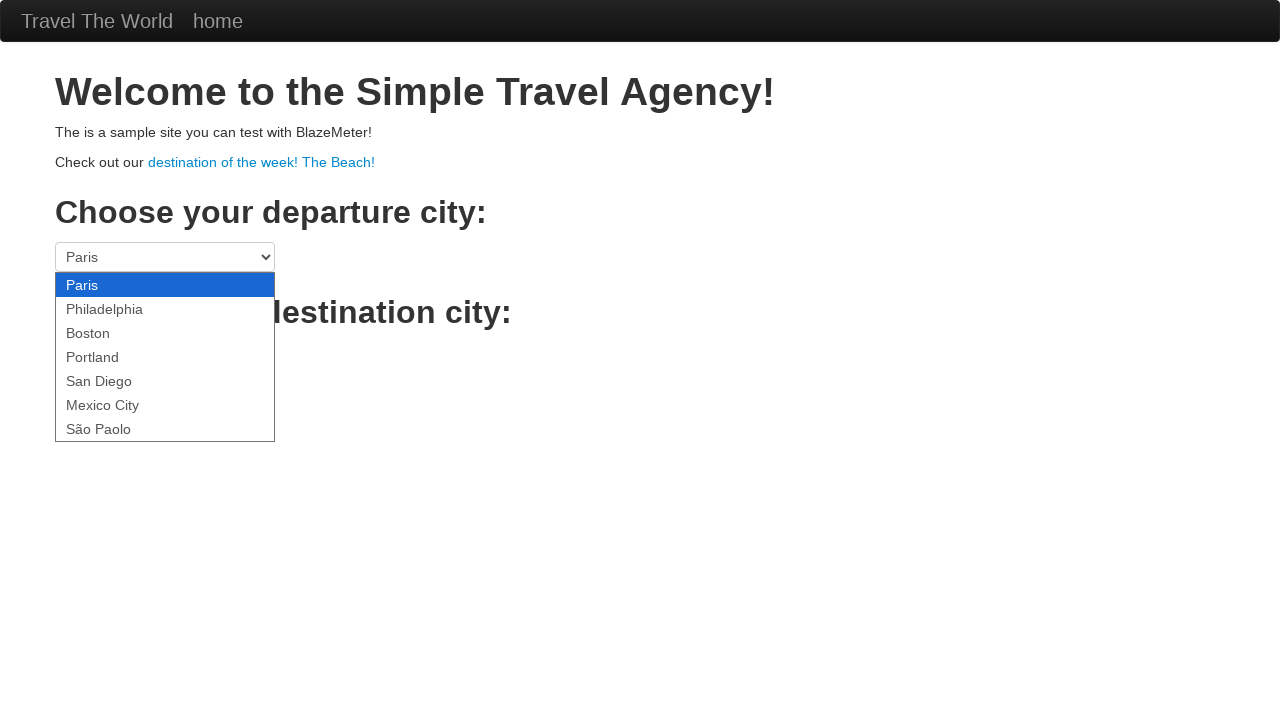

Selected Mexico City as departure city on select[name='fromPort']
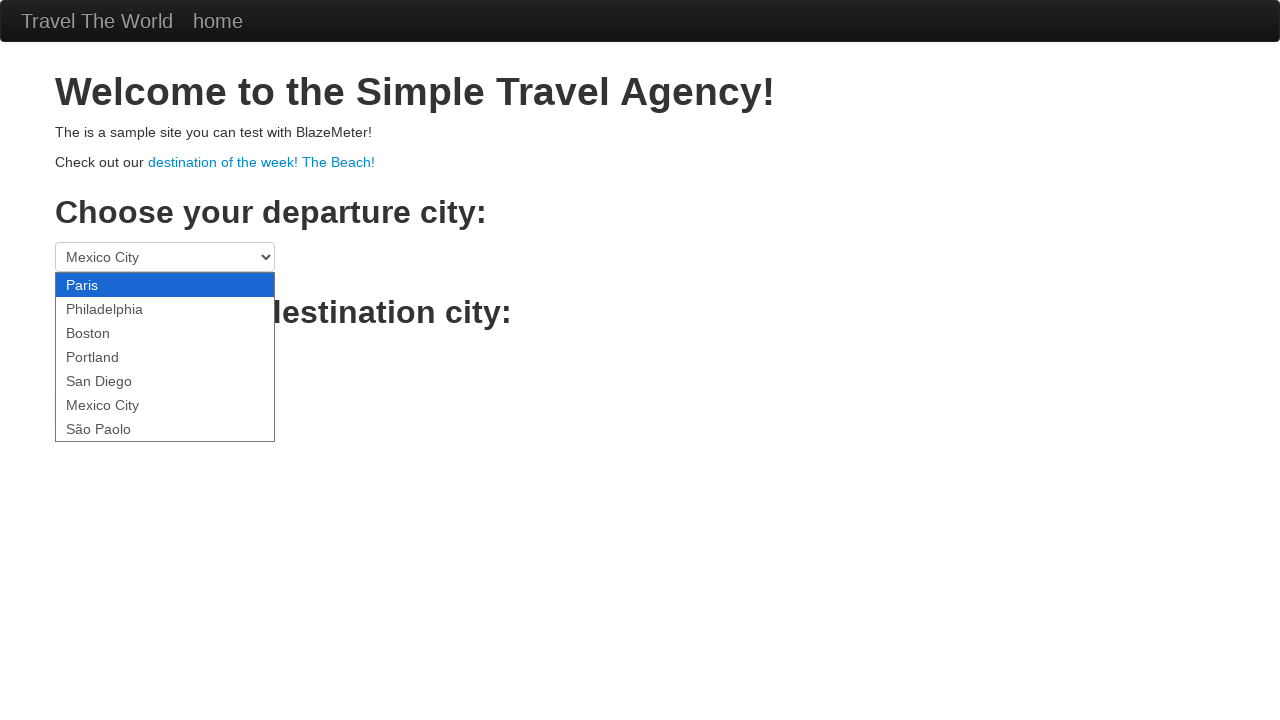

Clicked destination city dropdown at (165, 357) on select[name='toPort']
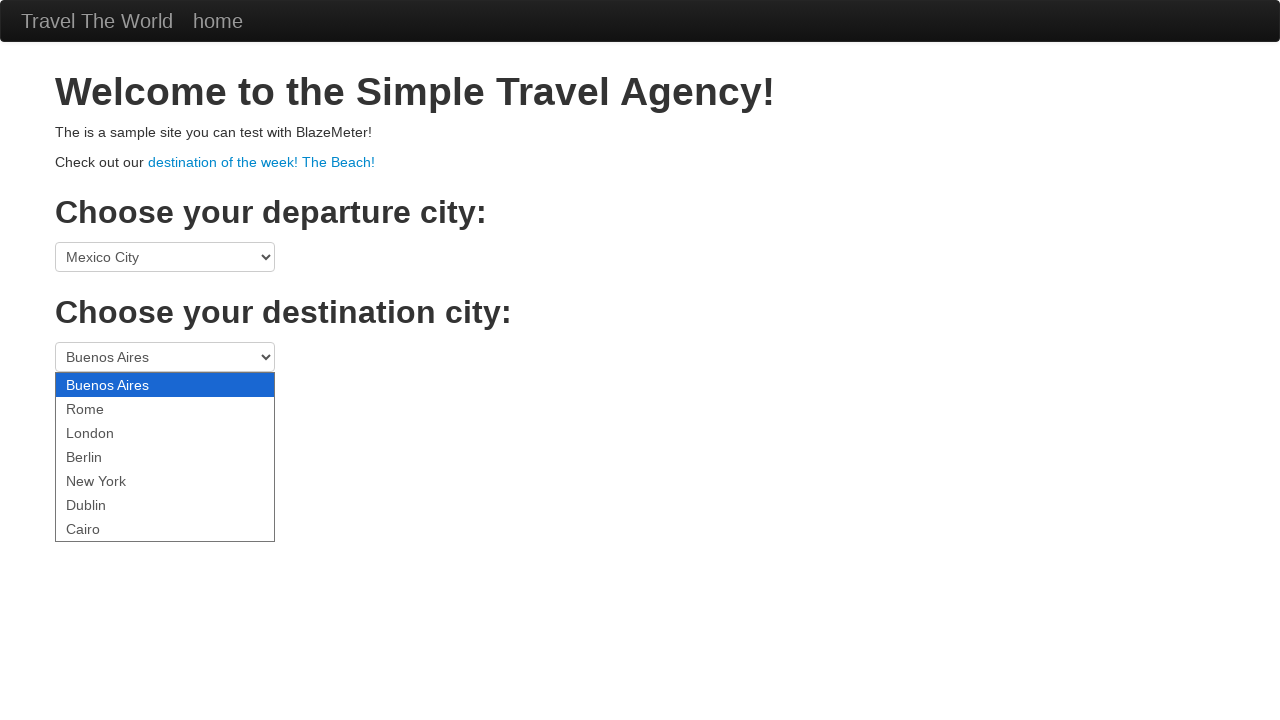

Selected London as destination city on select[name='toPort']
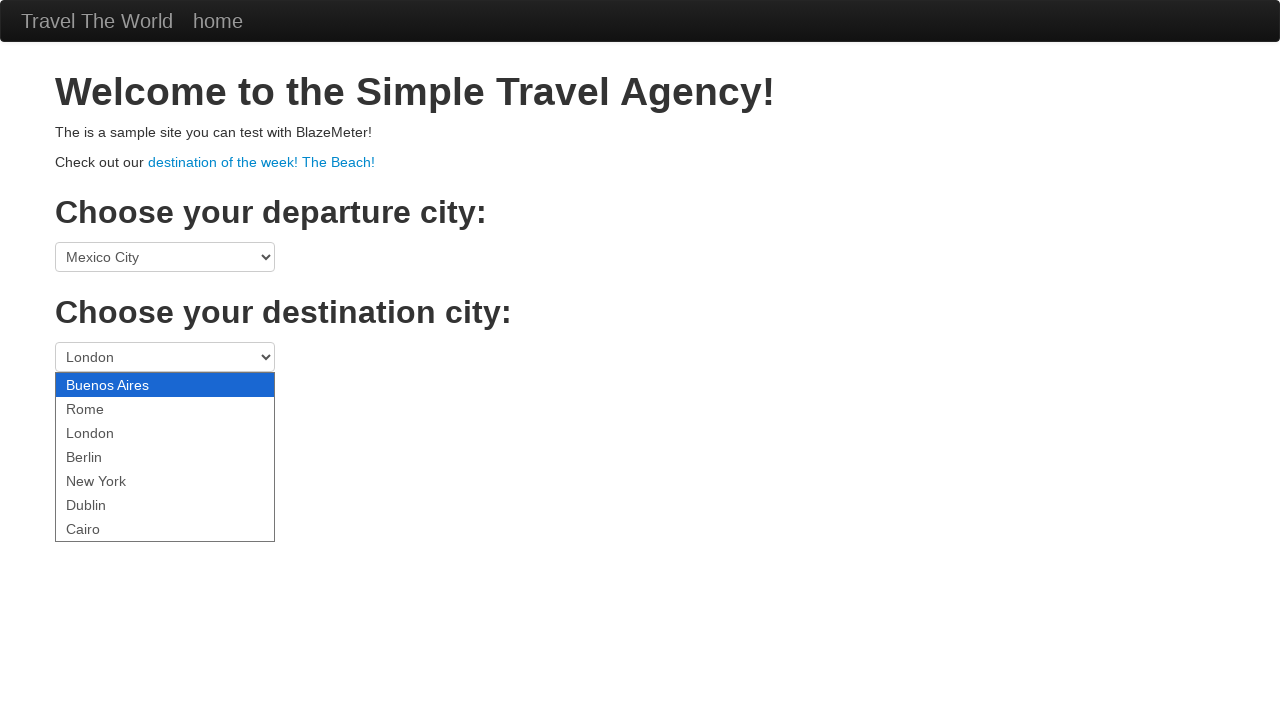

Clicked Find Flights button at (105, 407) on .btn-primary
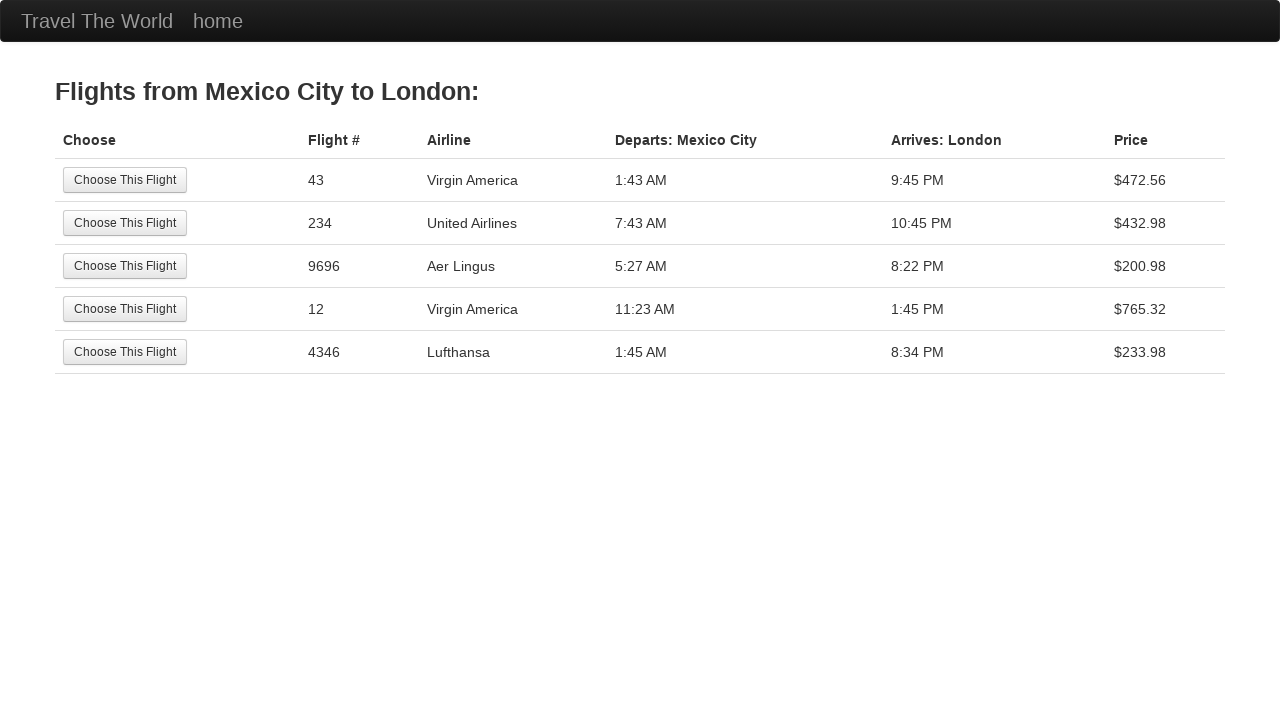

Selected the third flight option at (125, 266) on tr:nth-child(3) .btn
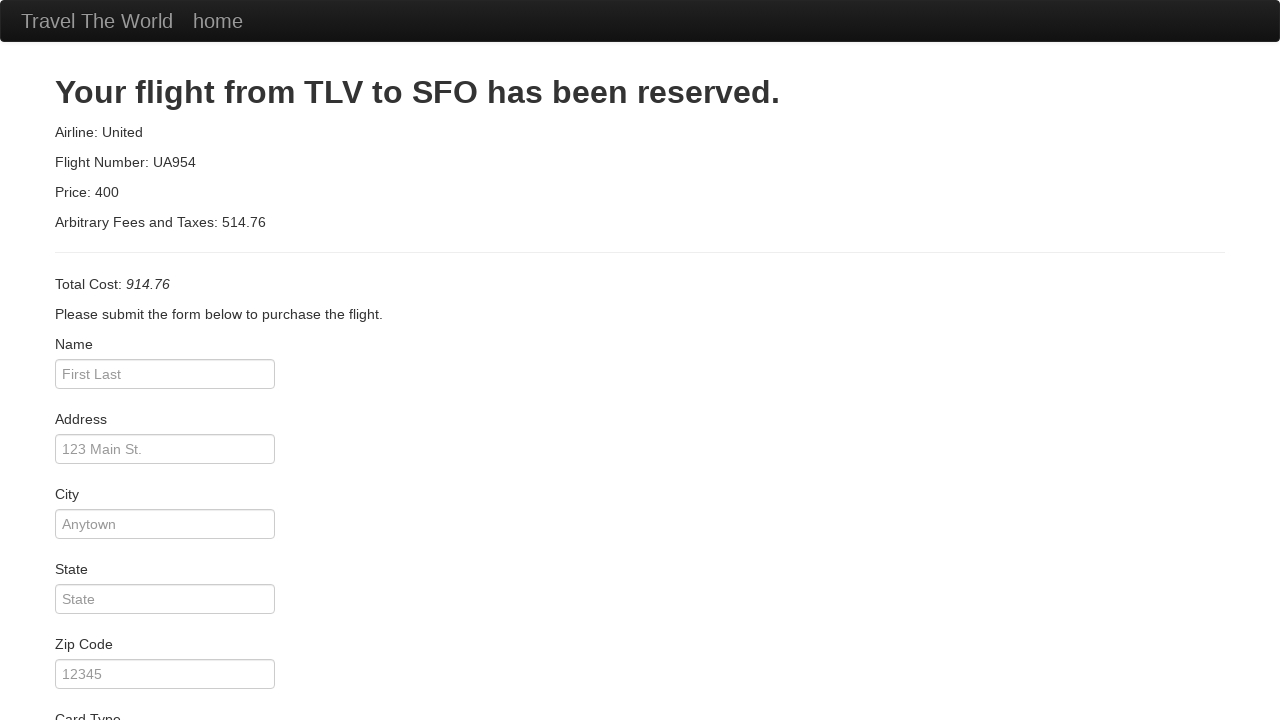

Clicked passenger name field at (165, 374) on #inputName
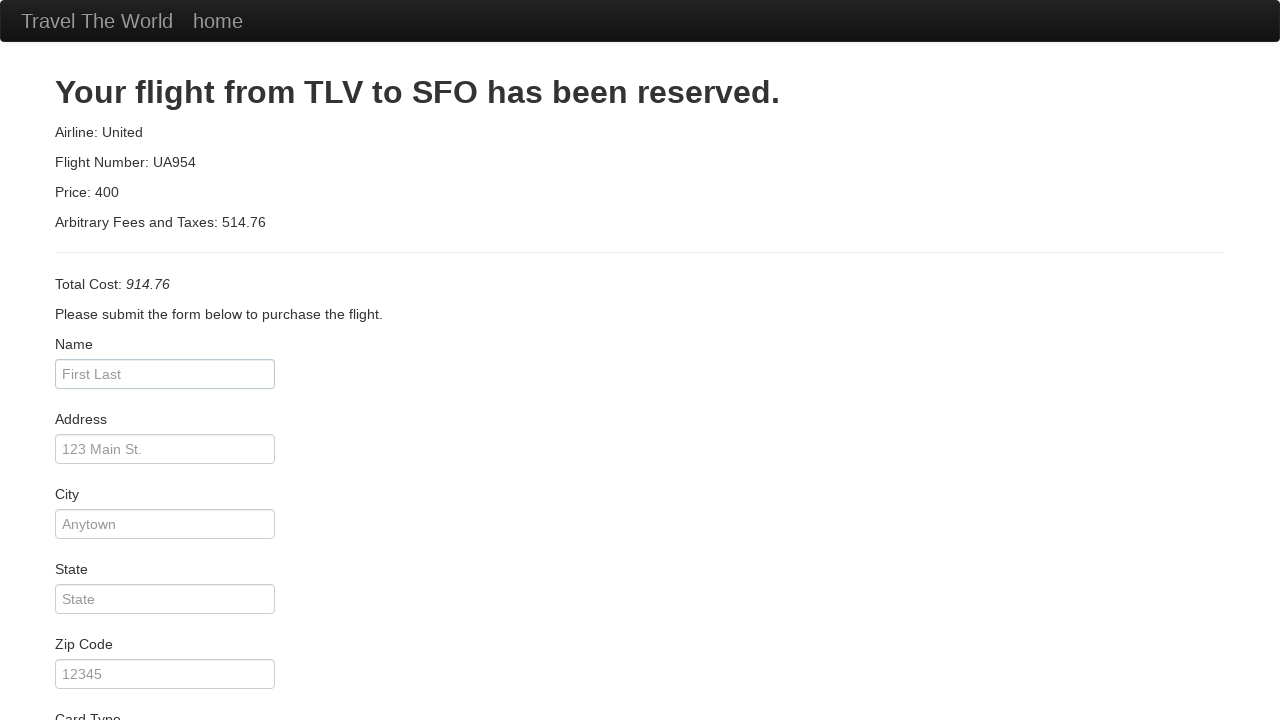

Filled in passenger name: Tiago Sora on #inputName
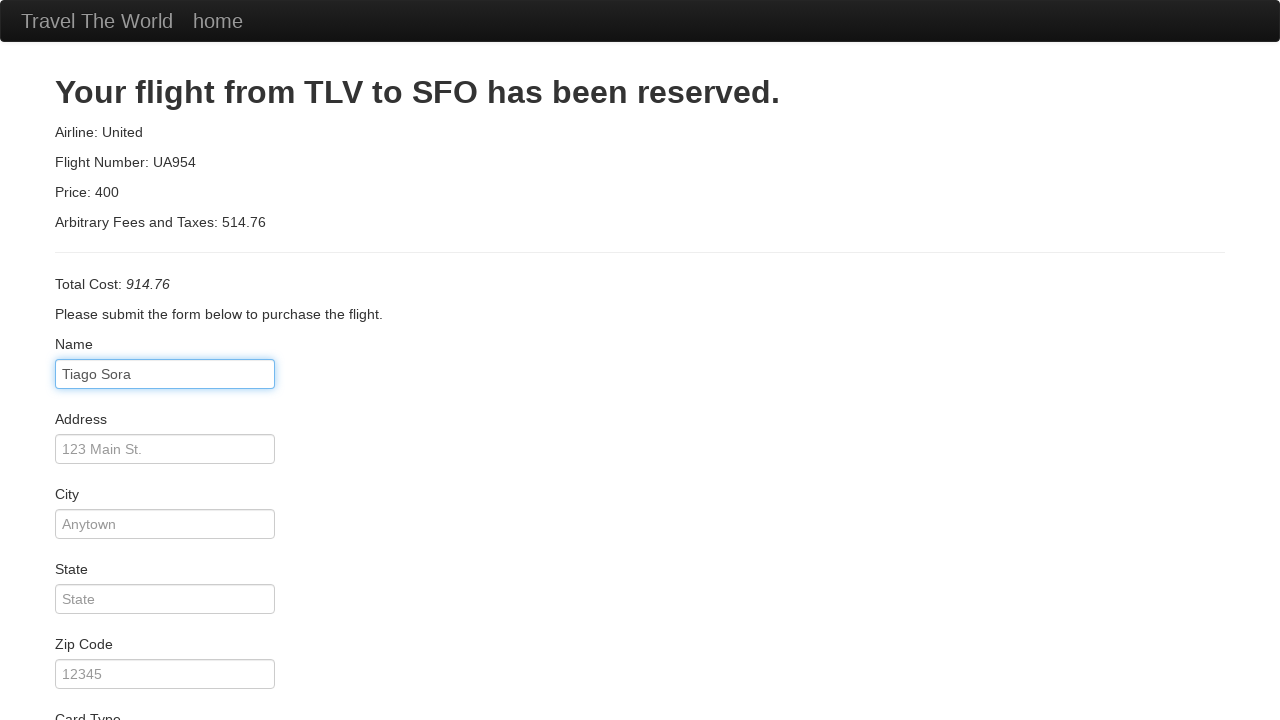

Clicked address field at (165, 449) on #address
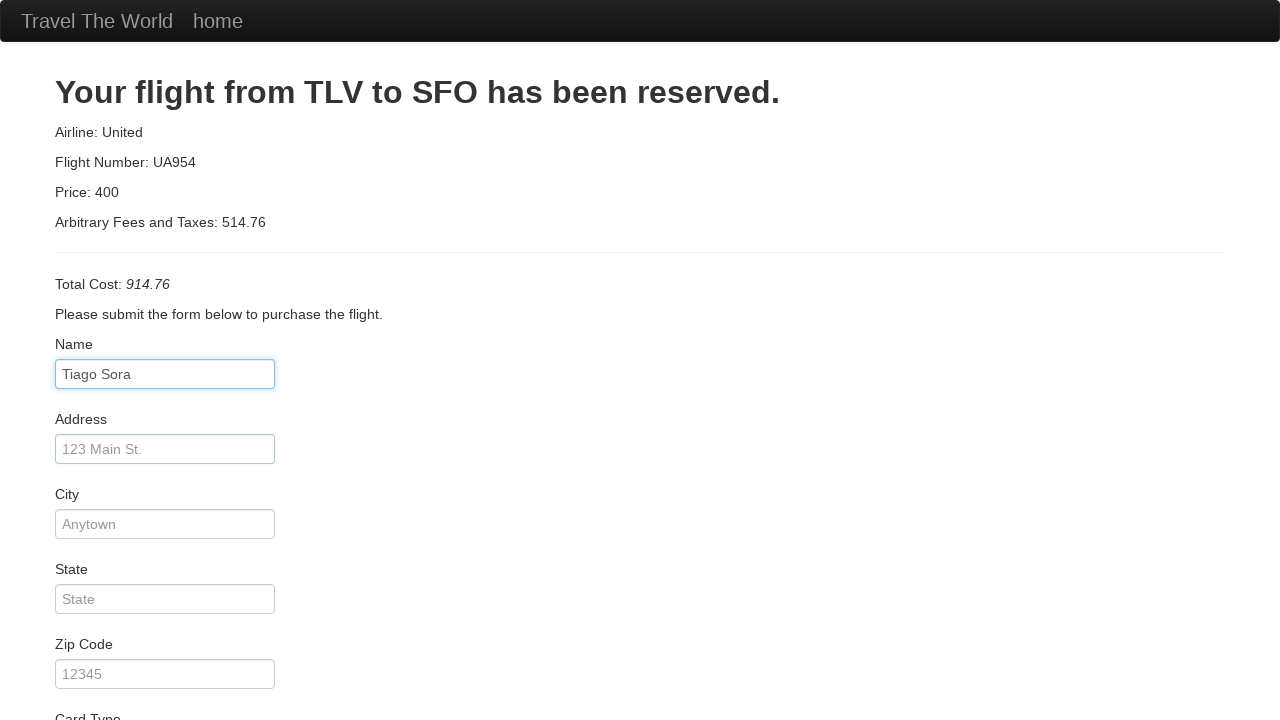

Filled in address: R. Das Tias on #address
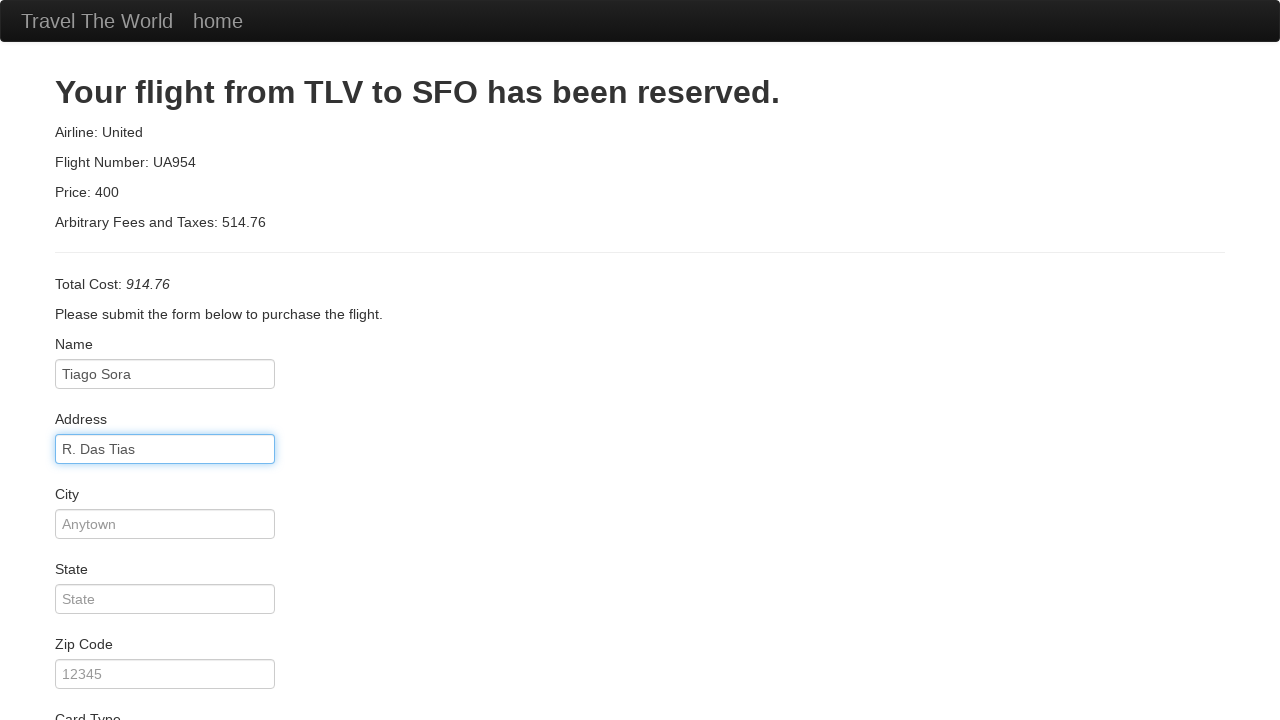

Filled in city: Penalva on #city
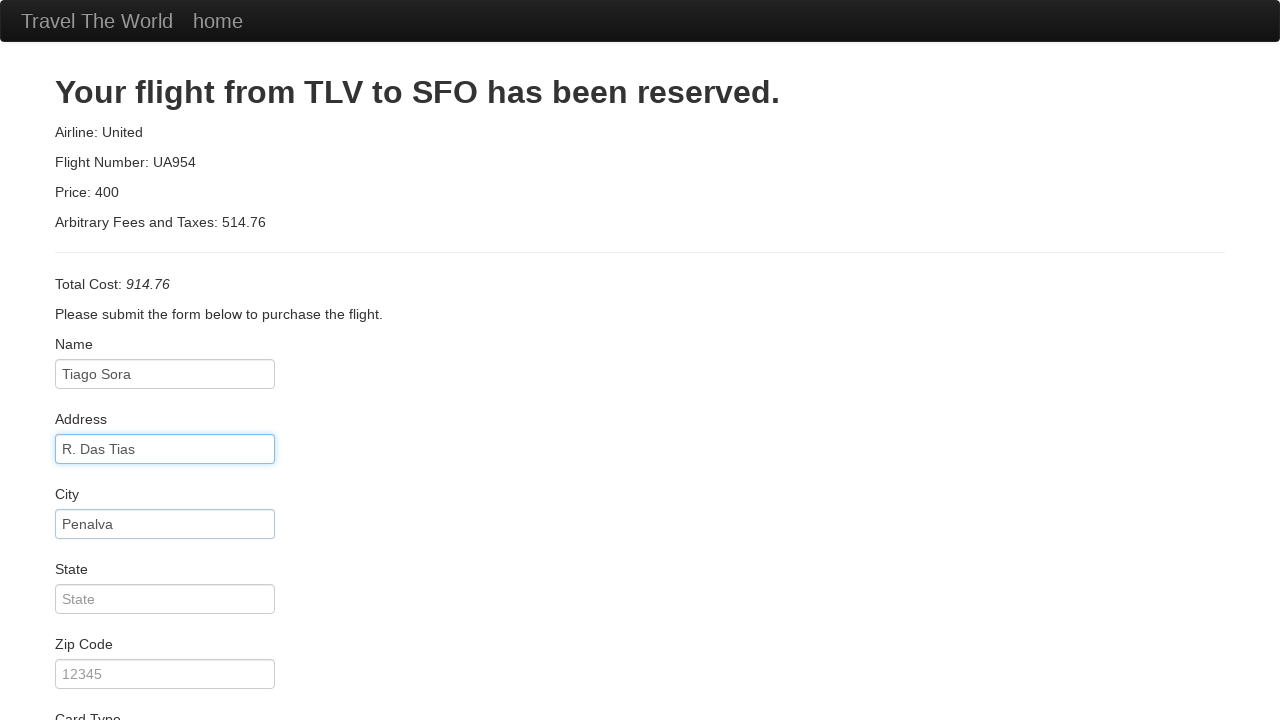

Filled in state: Viseu on #state
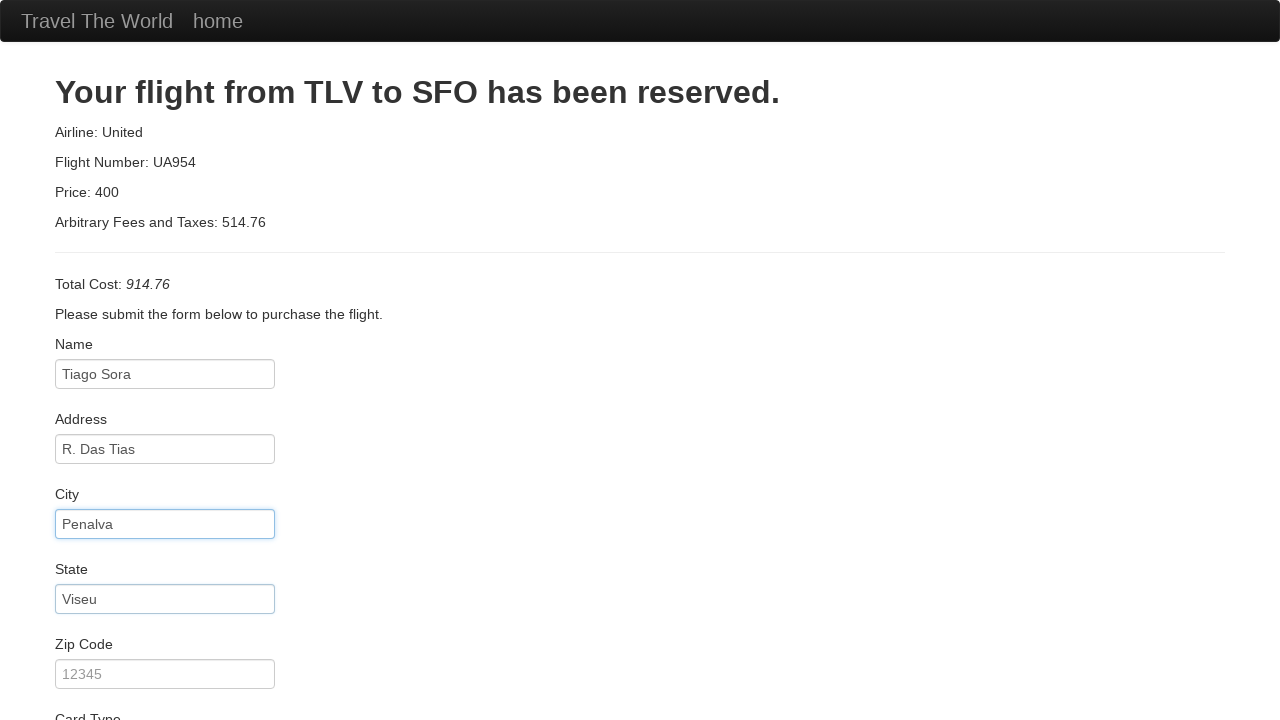

Clicked zip code field at (165, 674) on #zipCode
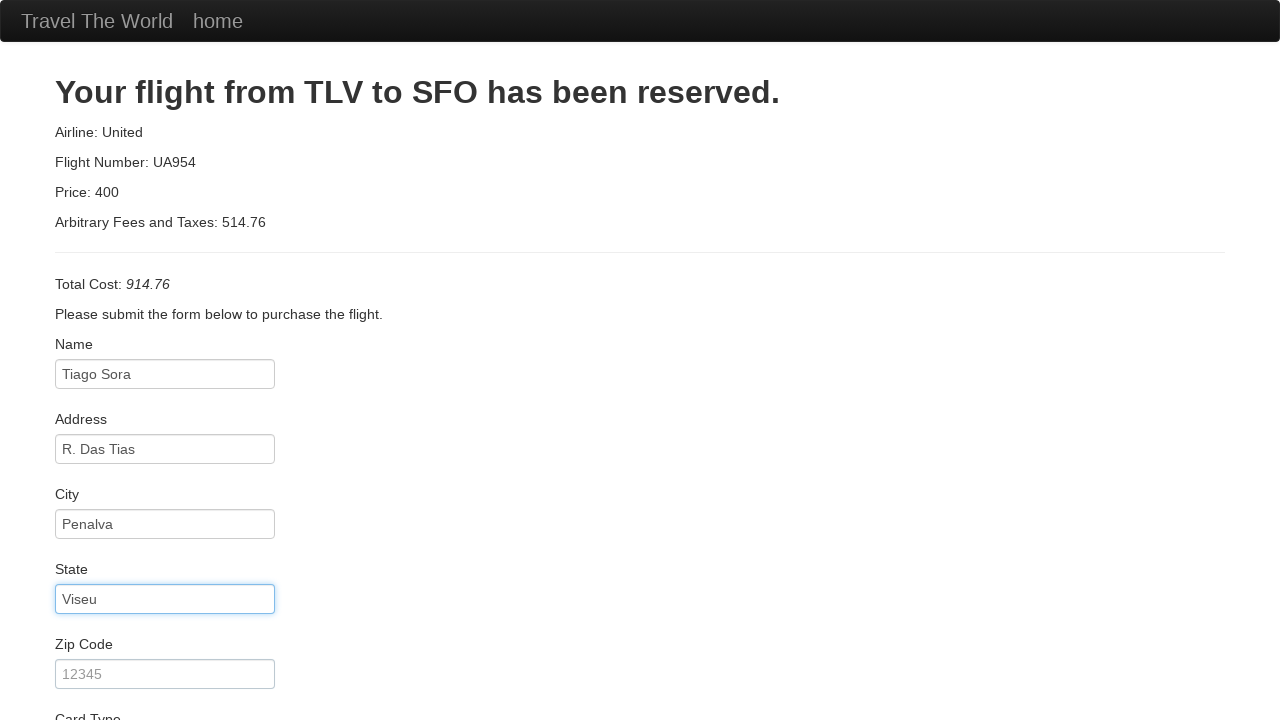

Filled in zip code: 3554-159 on #zipCode
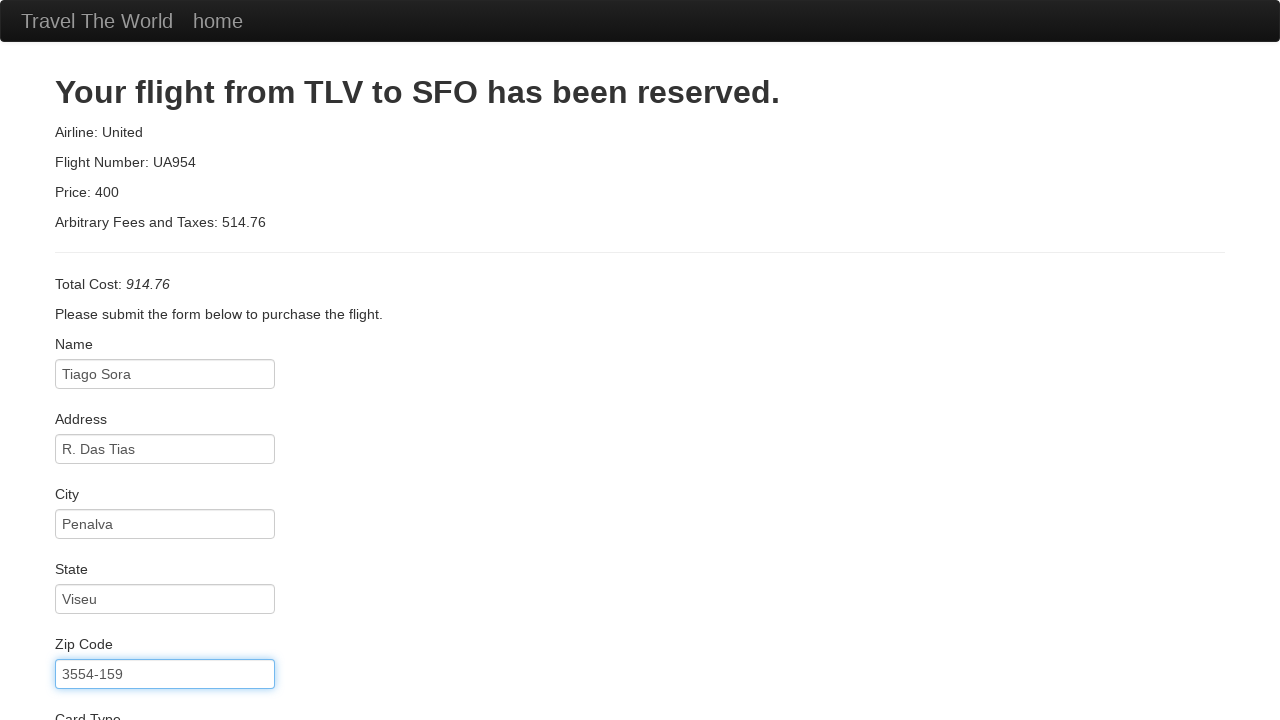

Clicked card type dropdown at (165, 360) on #cardType
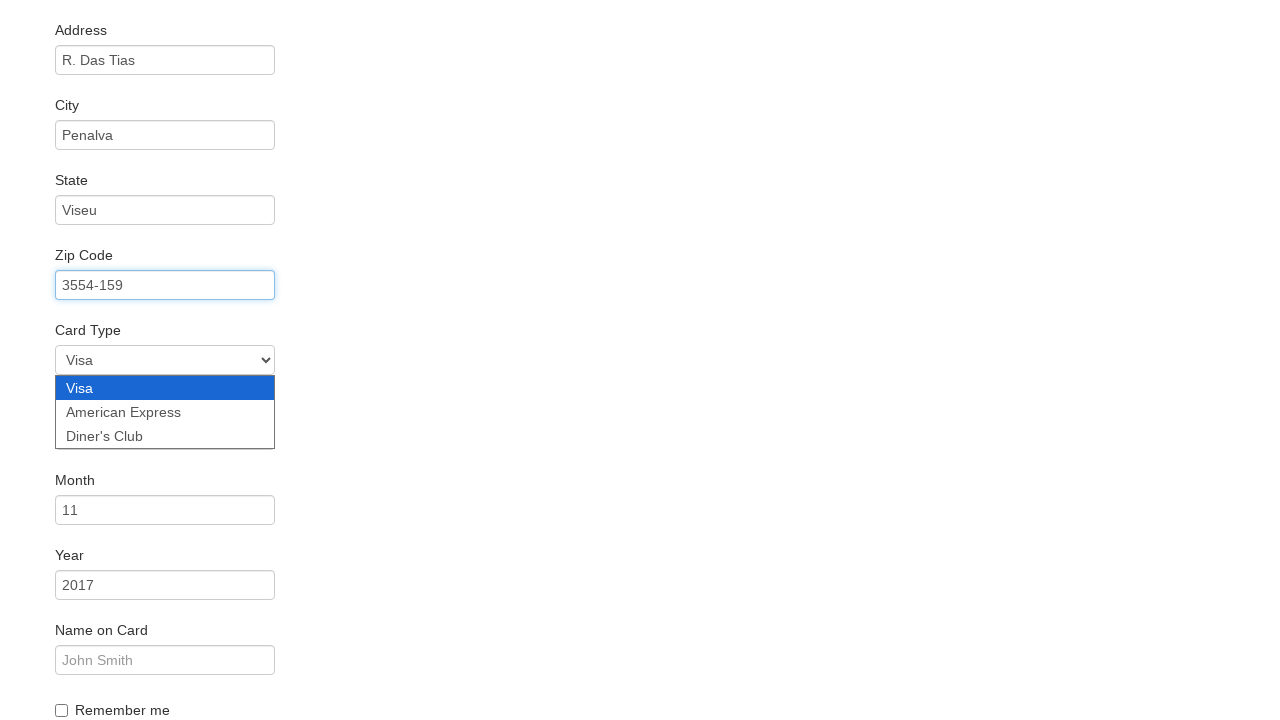

Selected default card type on #cardType
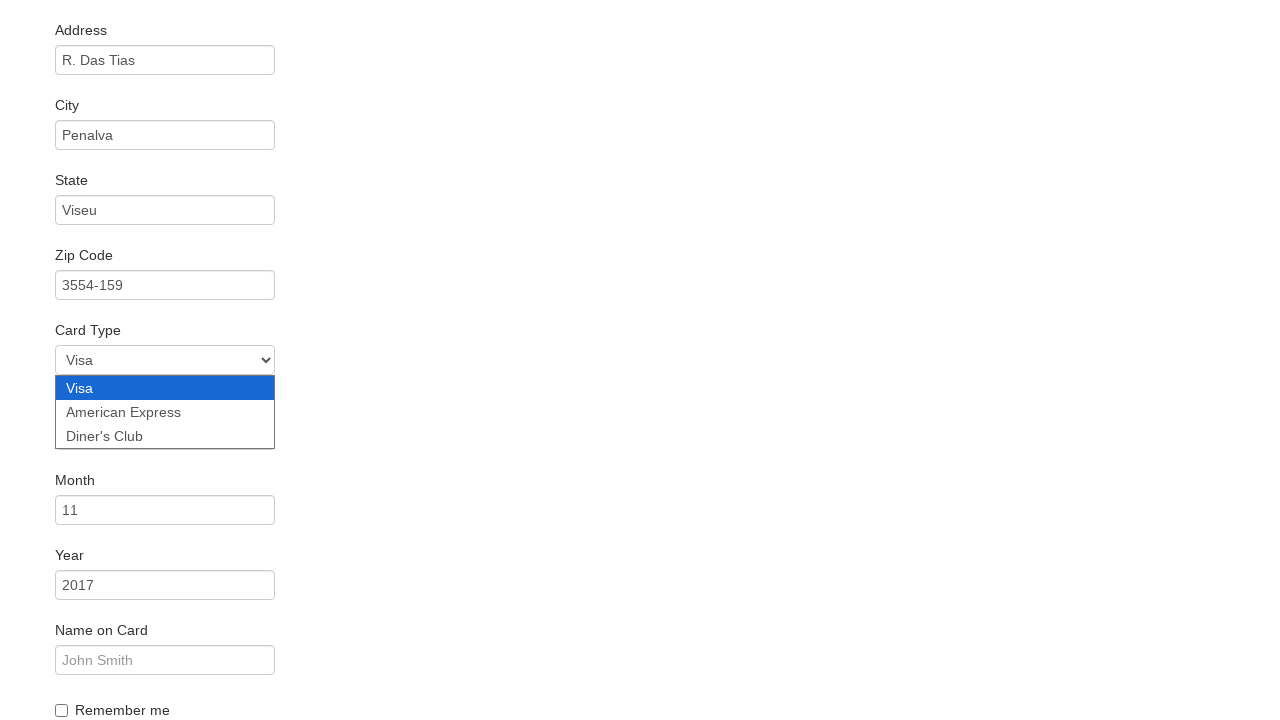

Clicked credit card number field at (165, 435) on #creditCardNumber
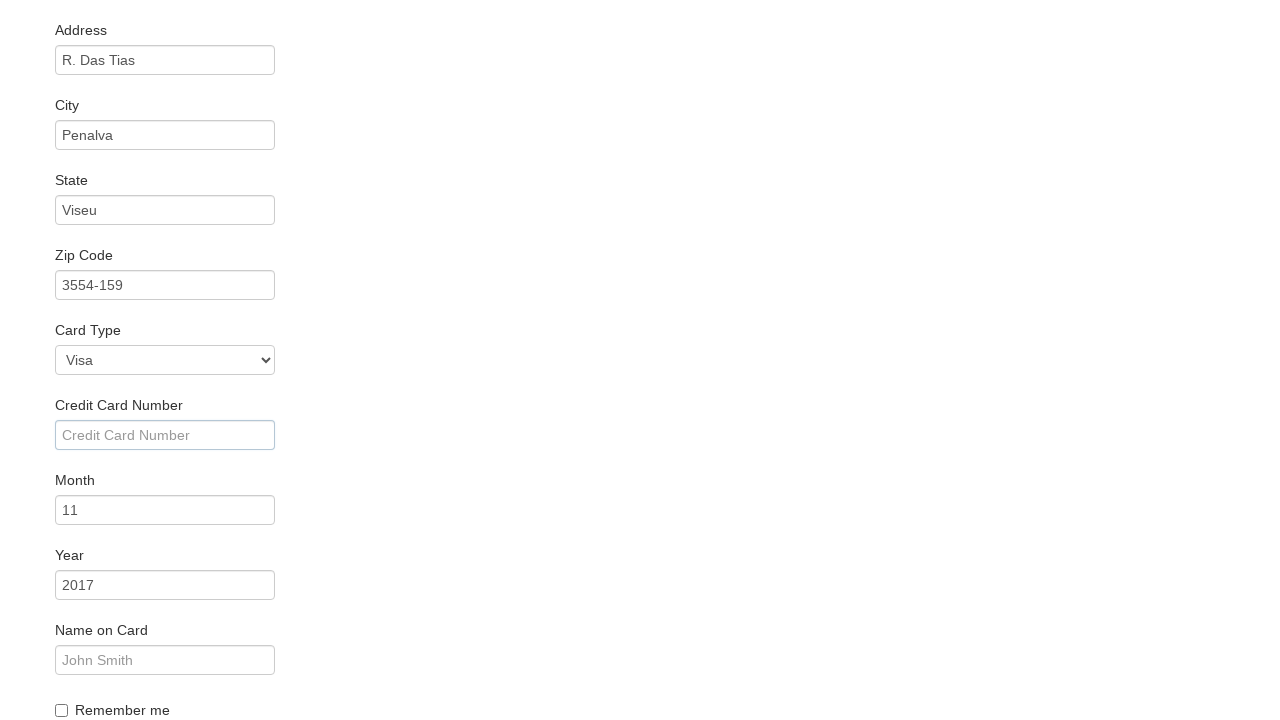

Filled in credit card number on #creditCardNumber
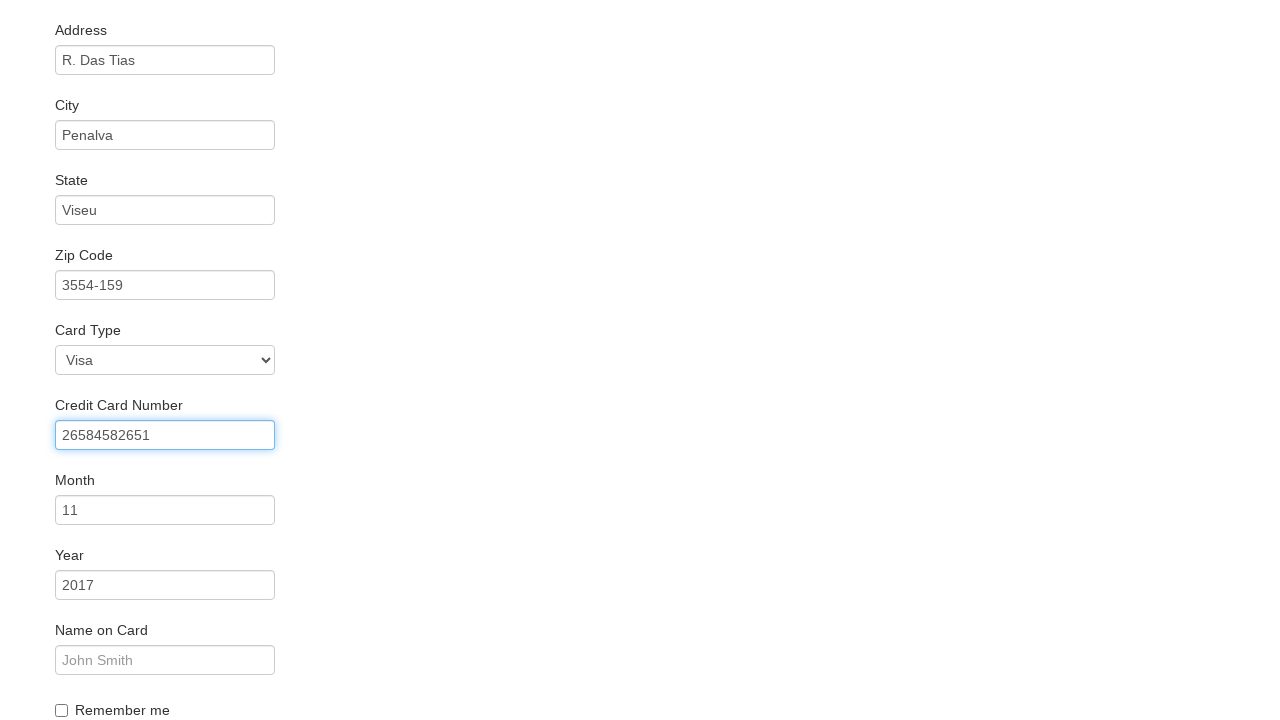

Clicked credit card month field at (165, 510) on #creditCardMonth
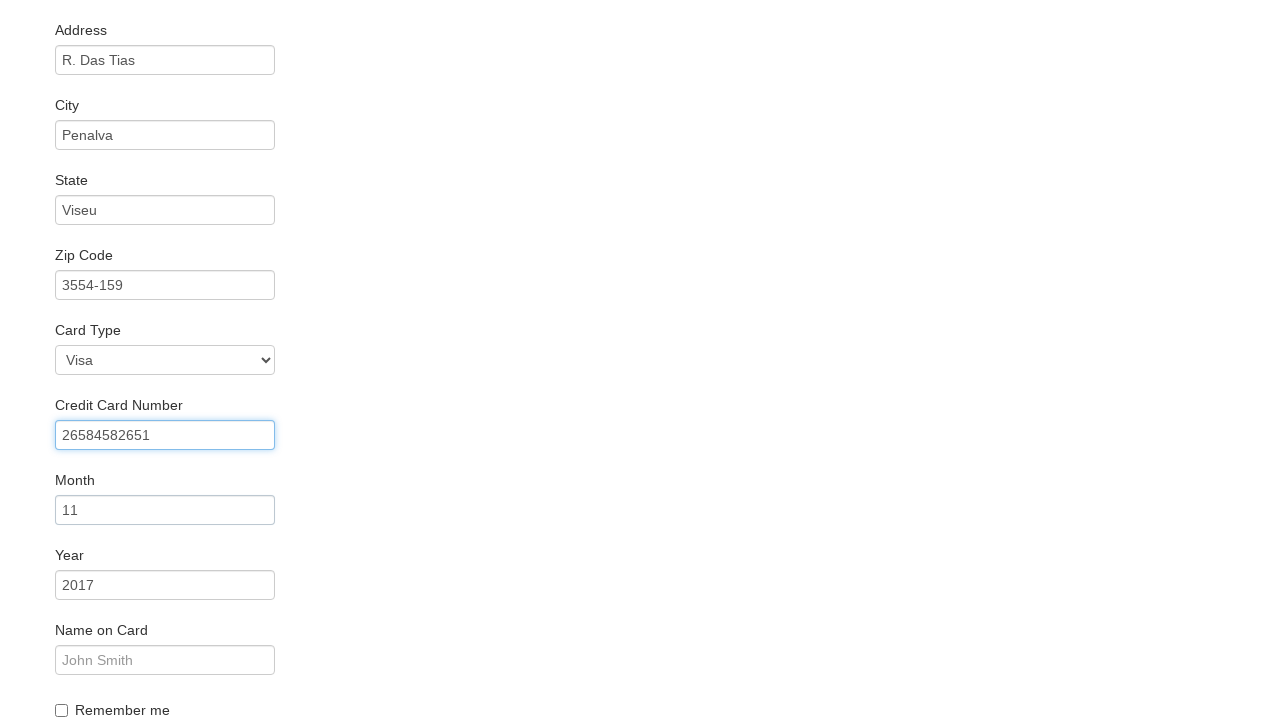

Clicked credit card year field at (165, 585) on #creditCardYear
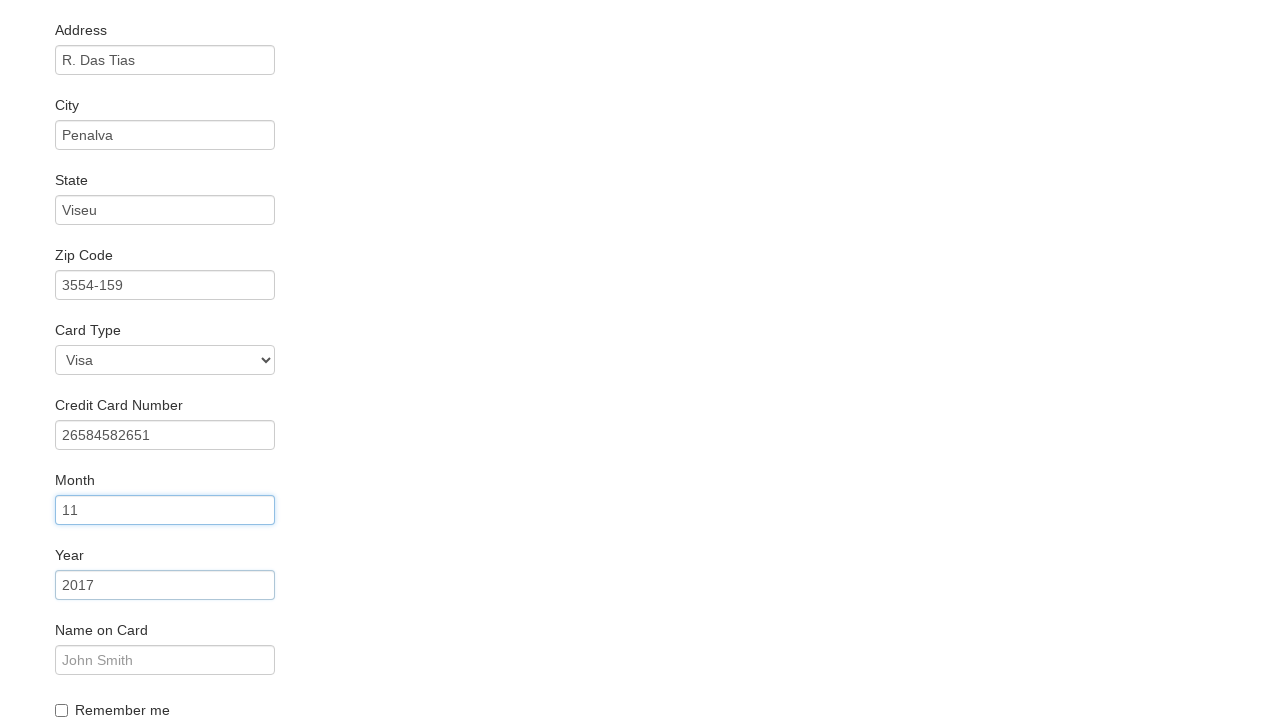

Filled in credit card year: 2020 on #creditCardYear
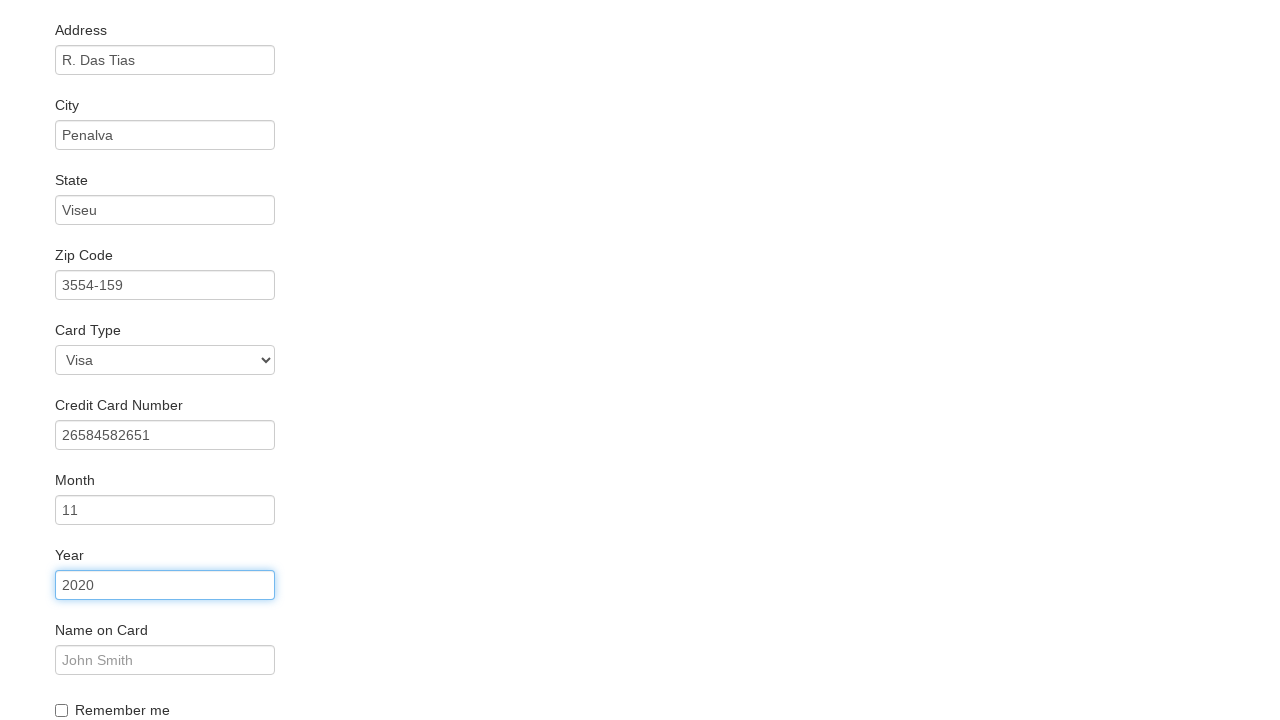

Clicked name on card field at (165, 660) on #nameOnCard
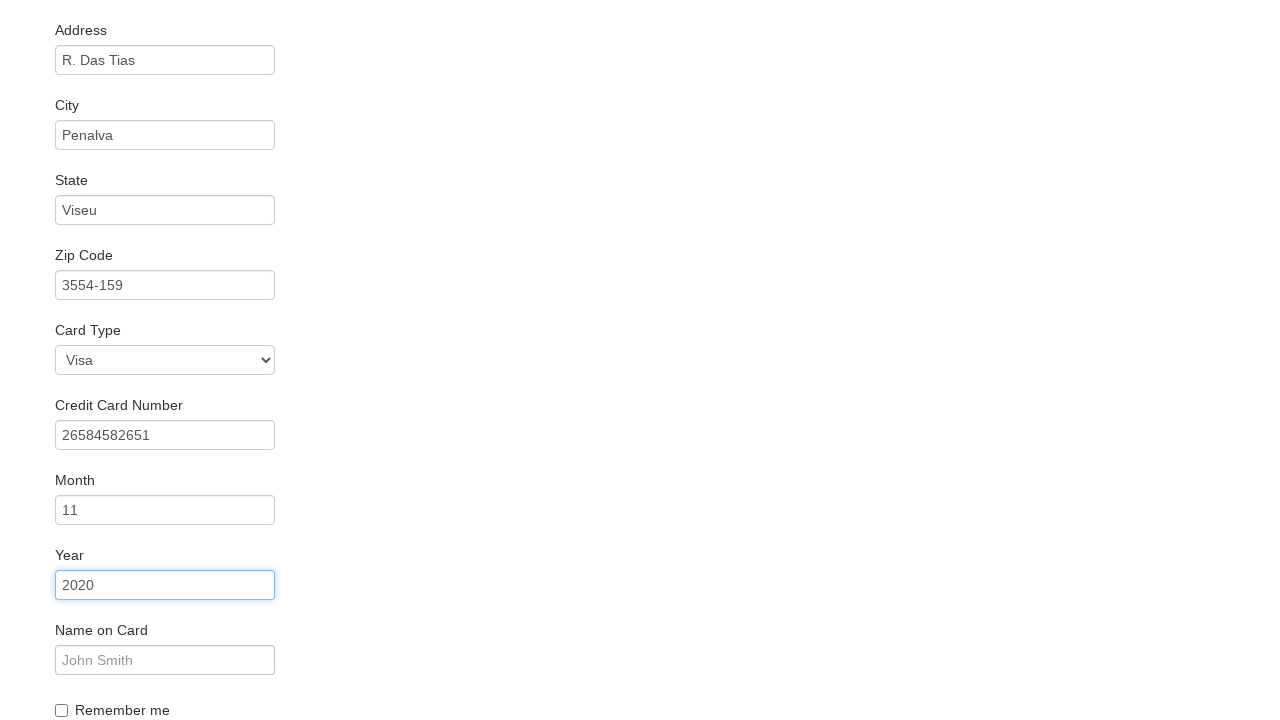

Filled in name on card: Tiago Sora on #nameOnCard
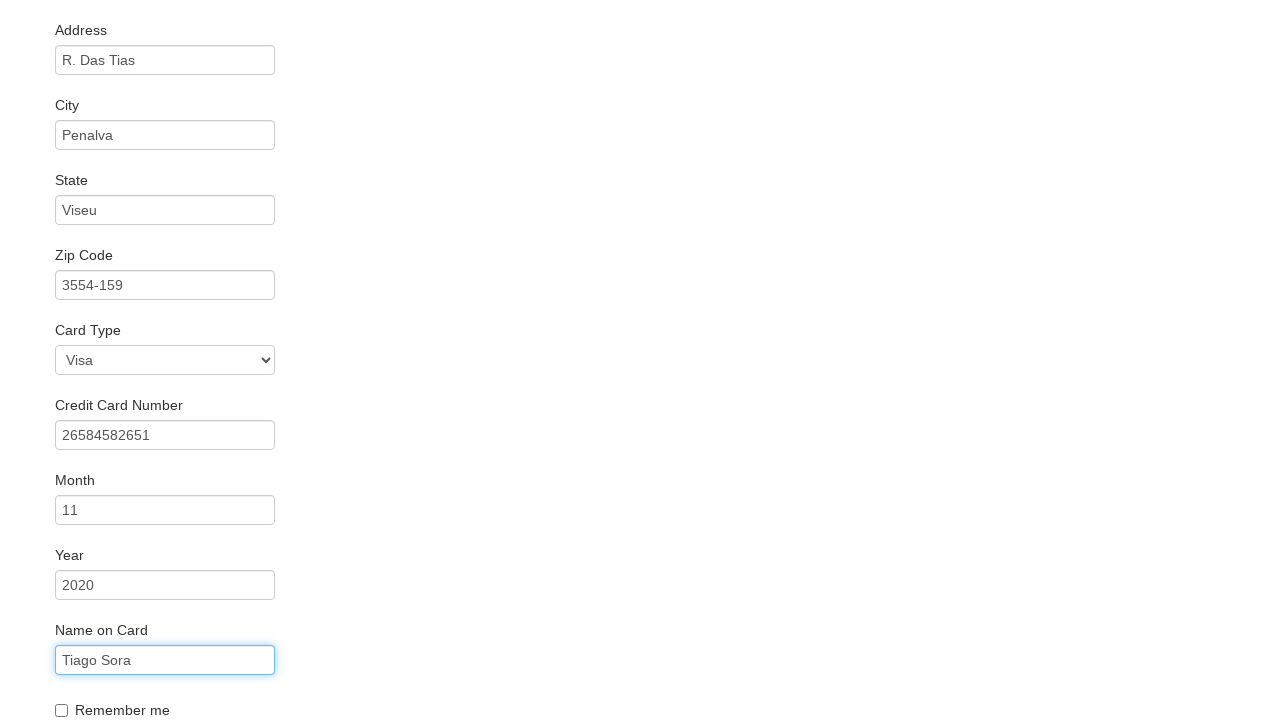

Clicked Purchase Flight button to complete booking at (118, 685) on .btn-primary
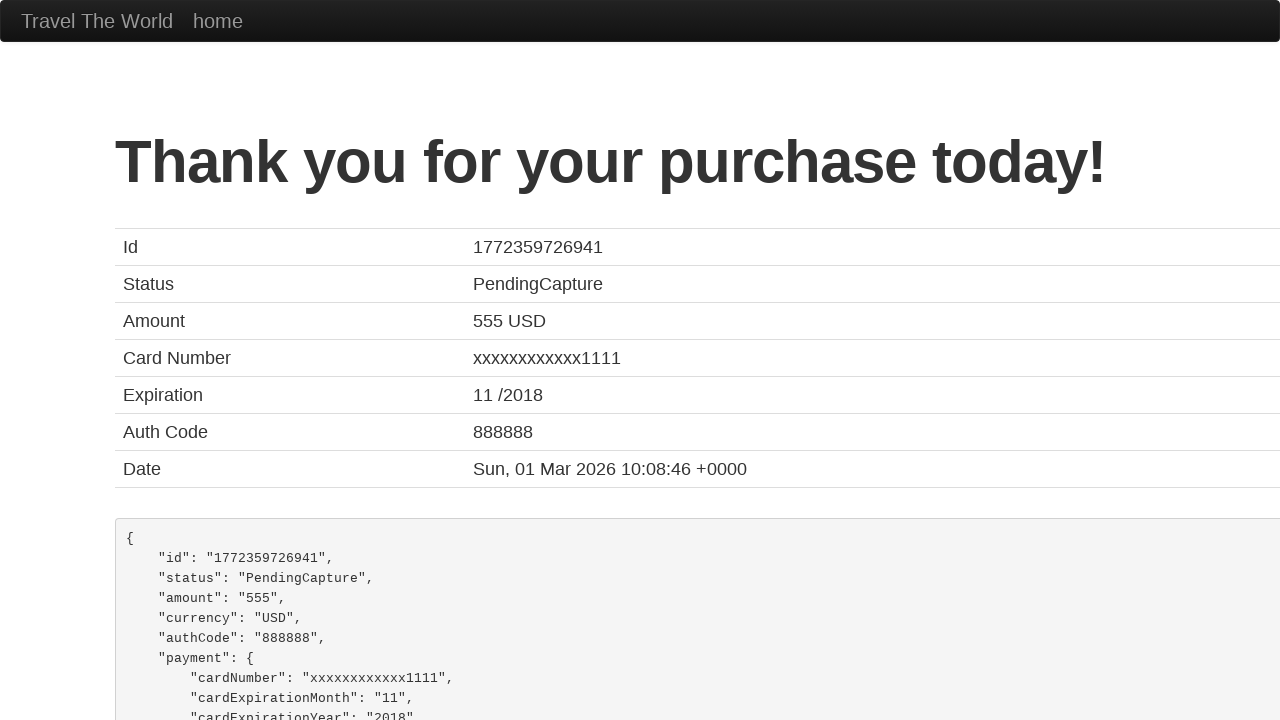

Confirmed page loaded with title 'BlazeDemo Confirmation'
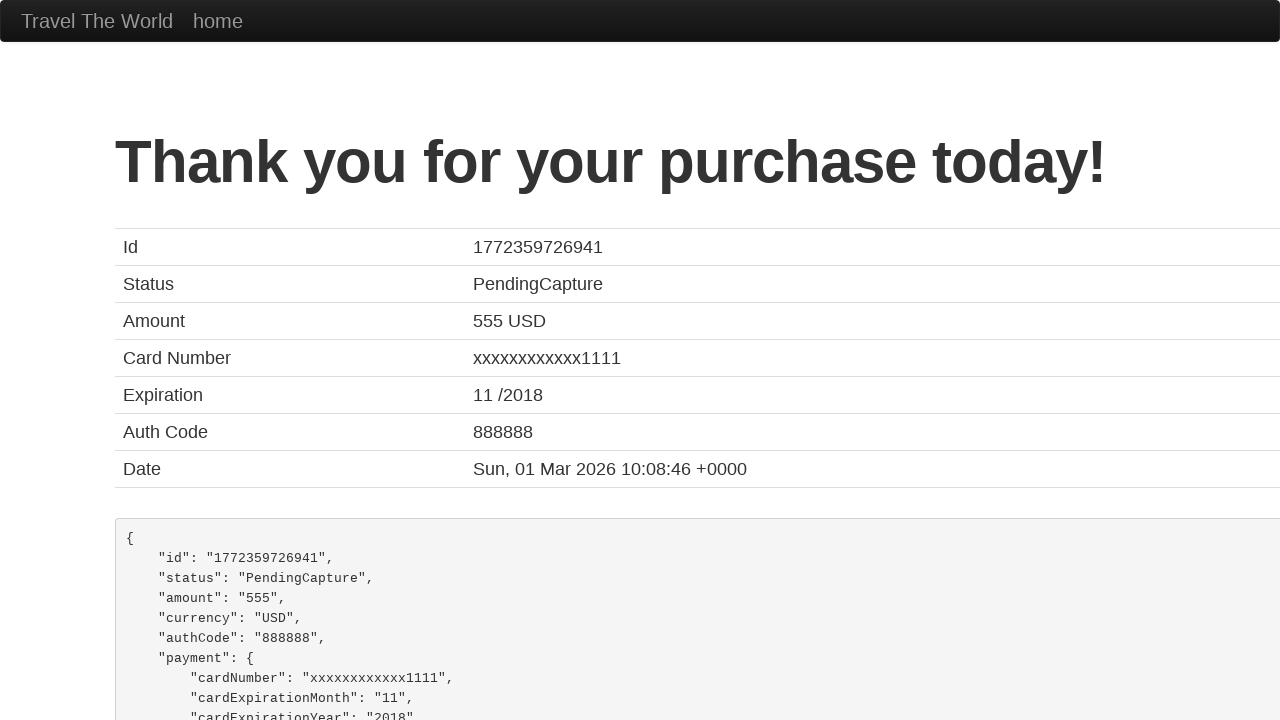

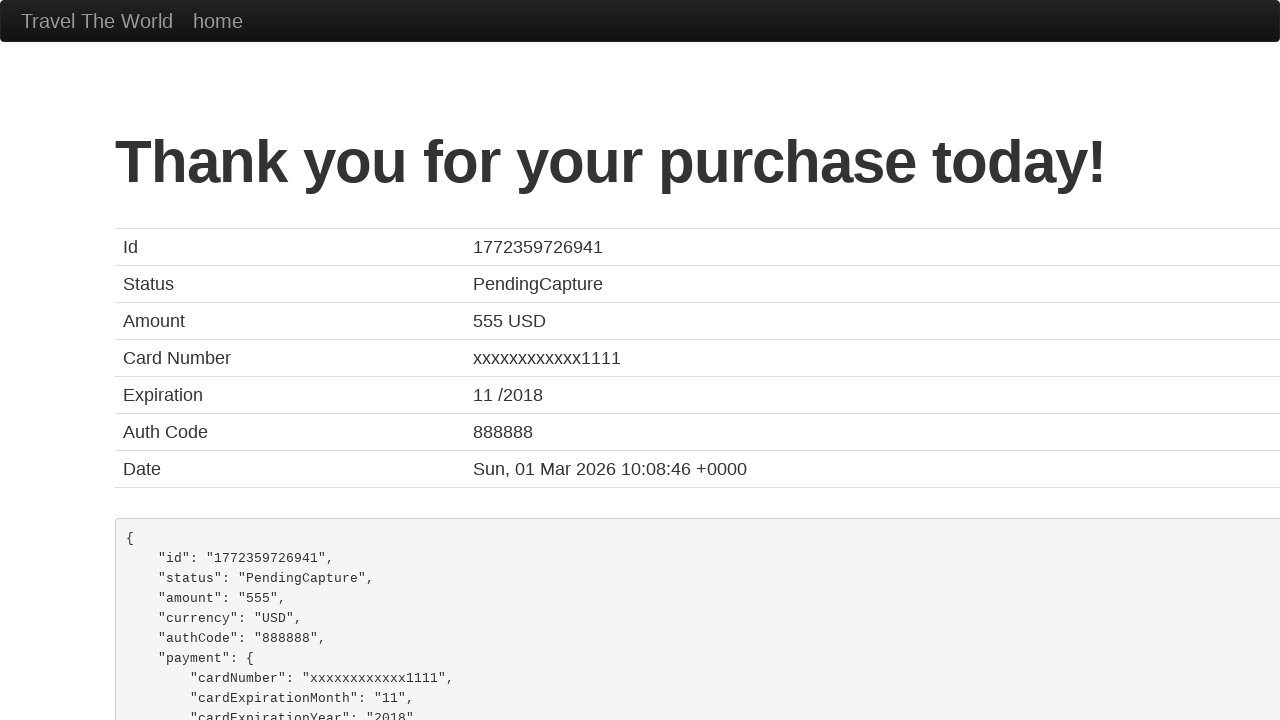